Tests radio button selection functionality by selecting a red color option and a football sport option, then verifying both selections are active

Starting URL: https://testcenter.techproeducation.com/index.php?page=radio-buttons

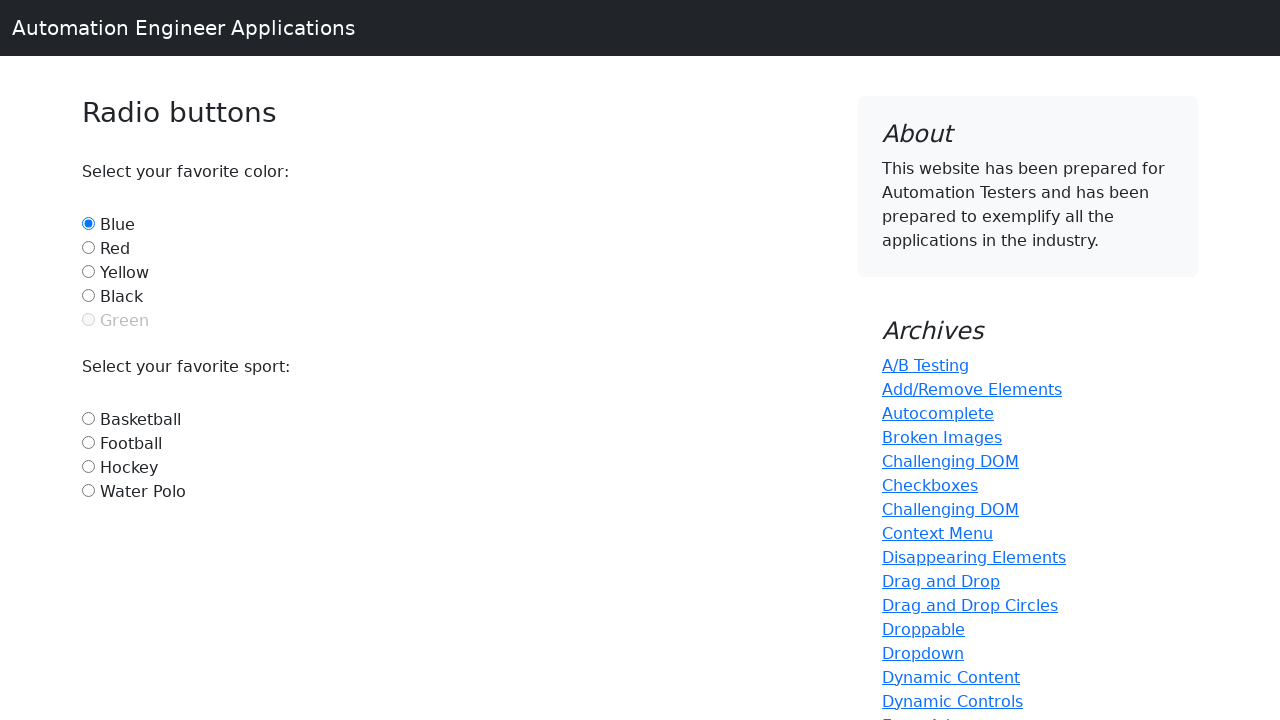

Clicked red radio button at (88, 247) on #red
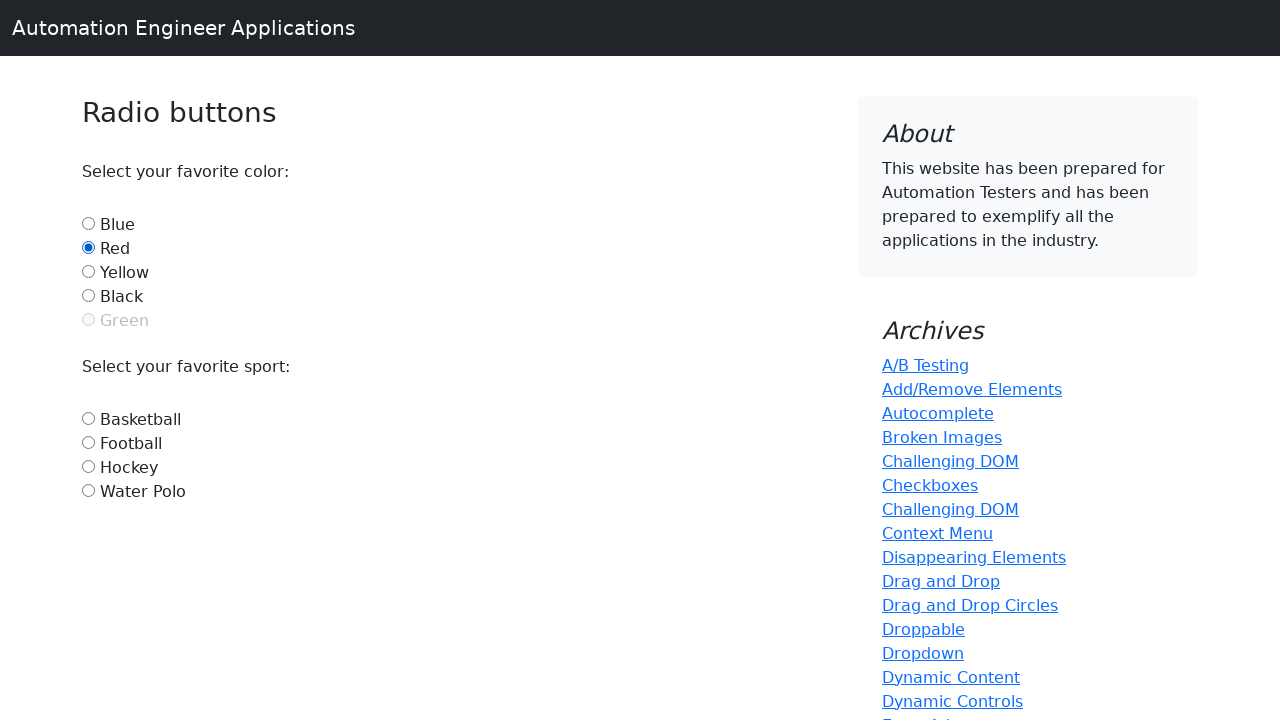

Verified red radio button is selected
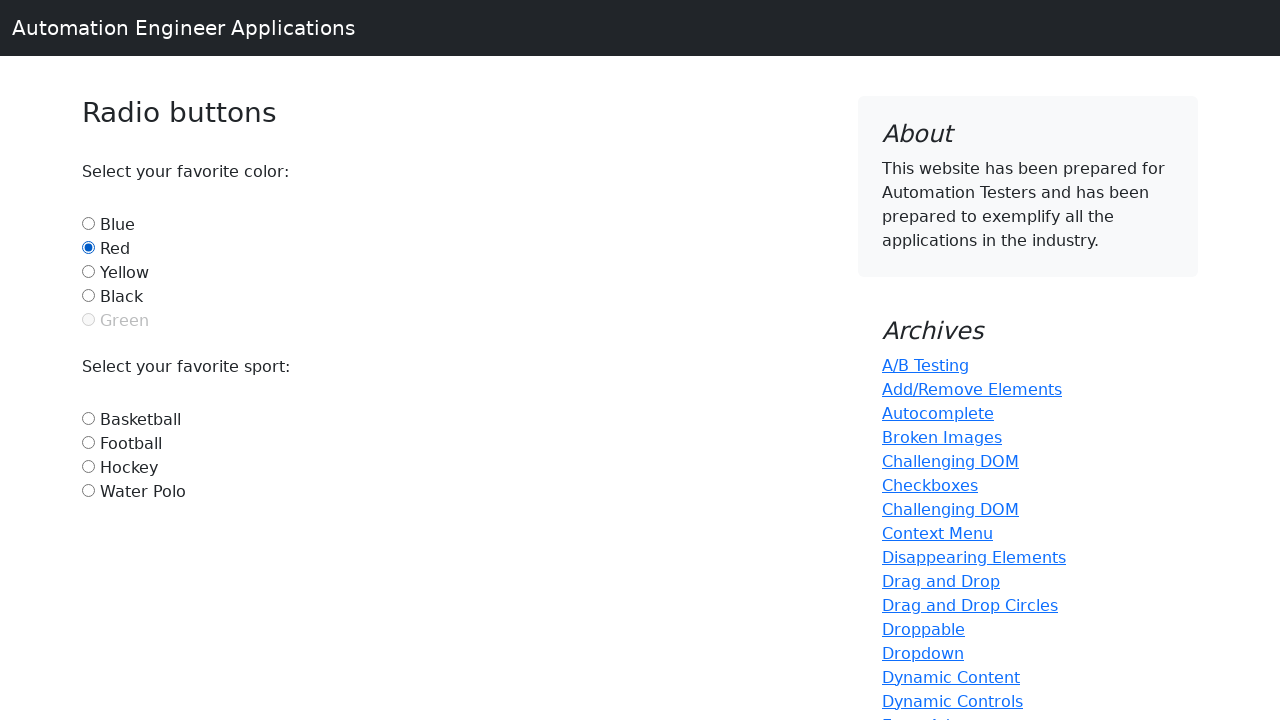

Clicked football radio button at (88, 442) on #football
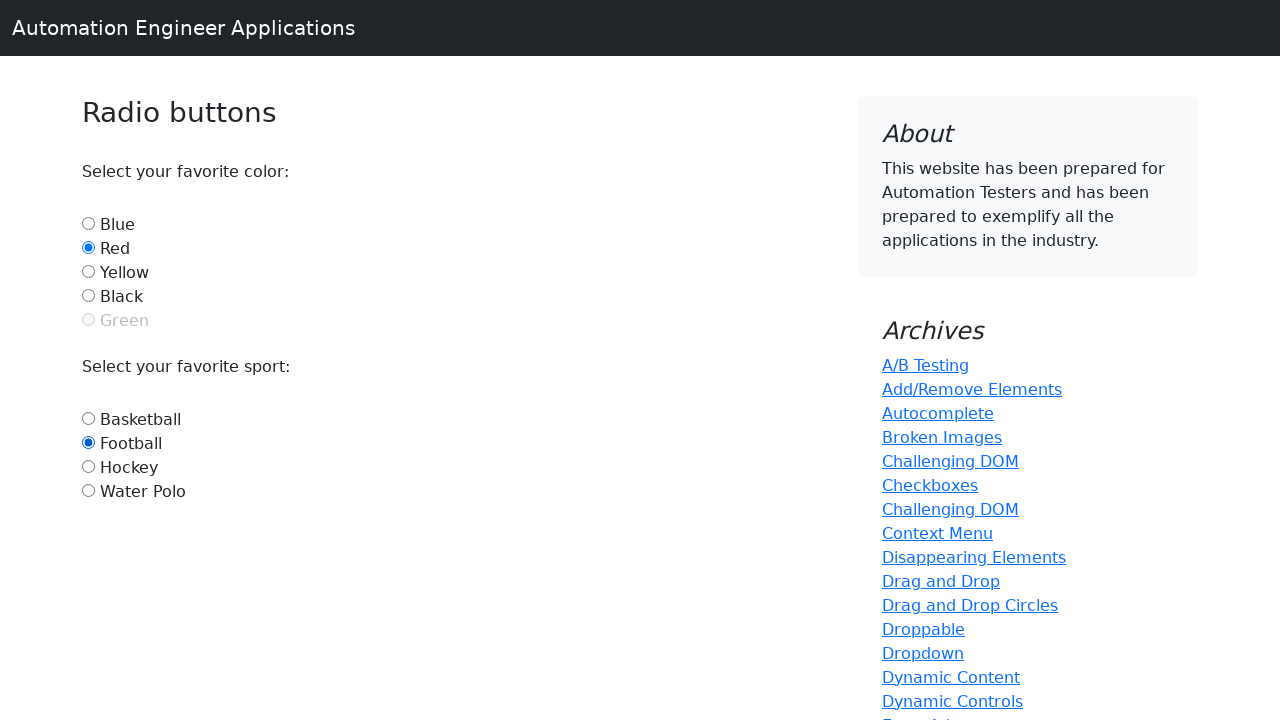

Verified football radio button is selected
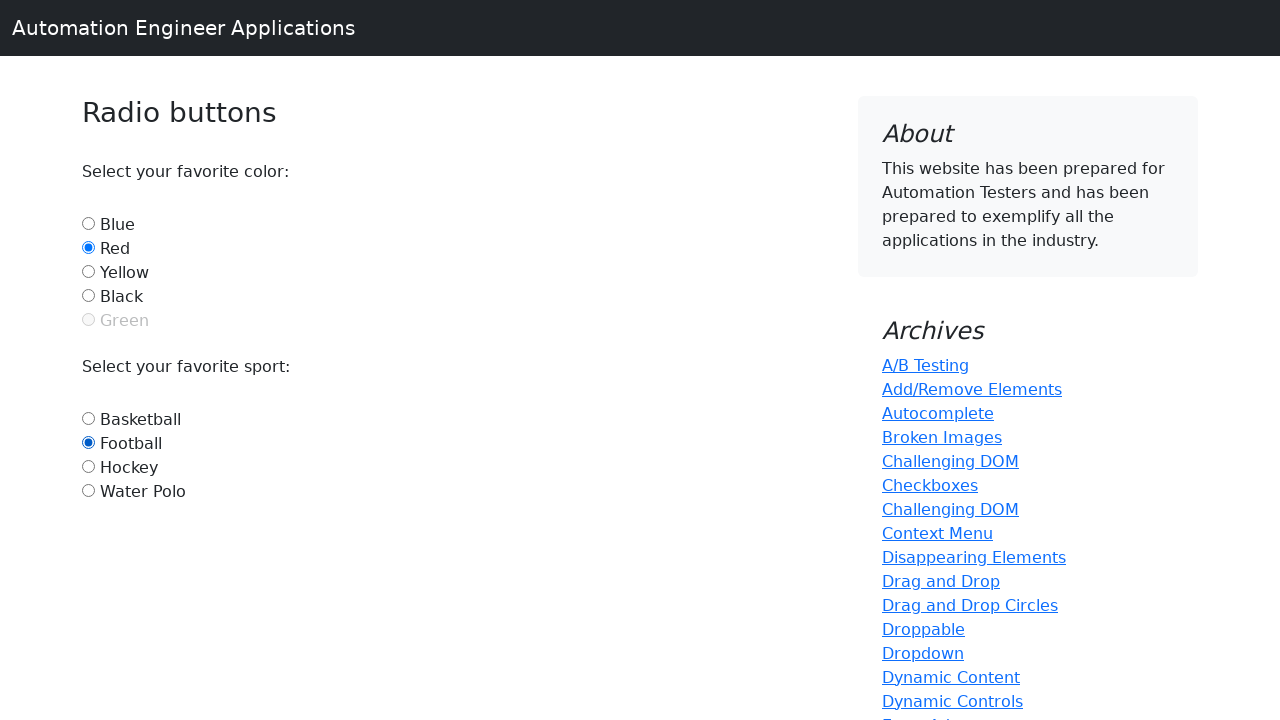

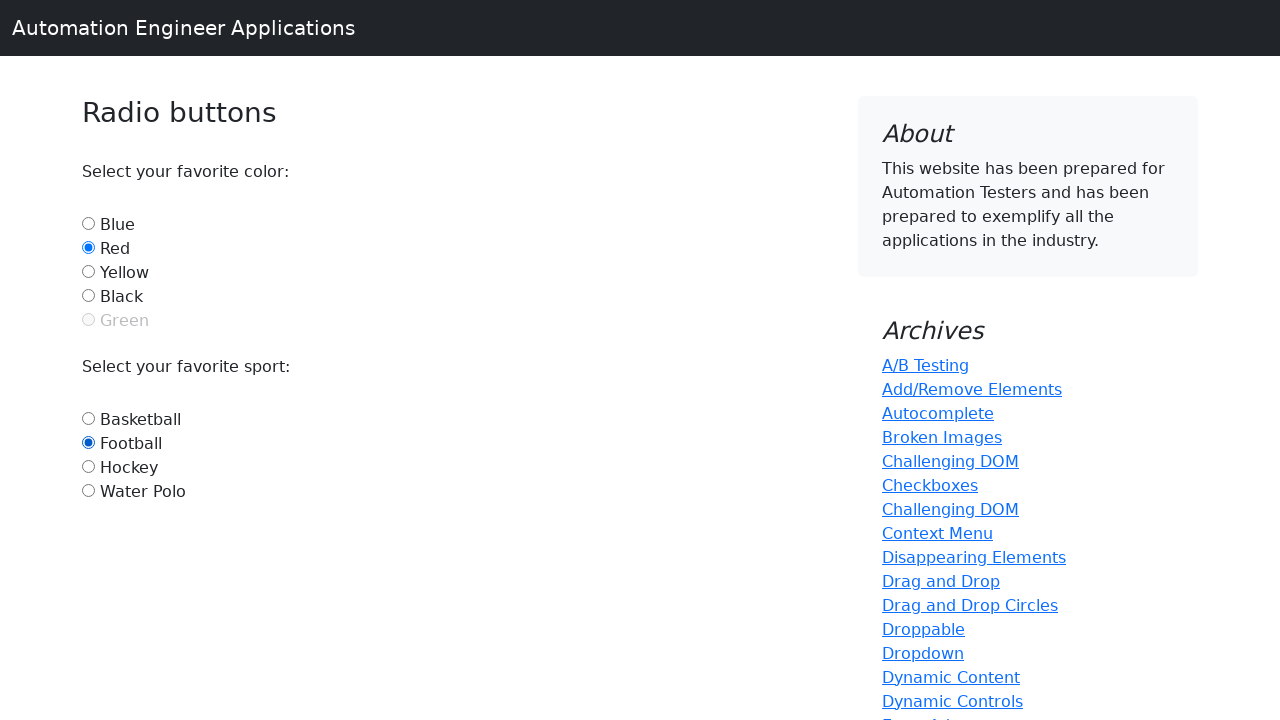